Tests filtering to display all todo items after switching filters

Starting URL: https://demo.playwright.dev/todomvc

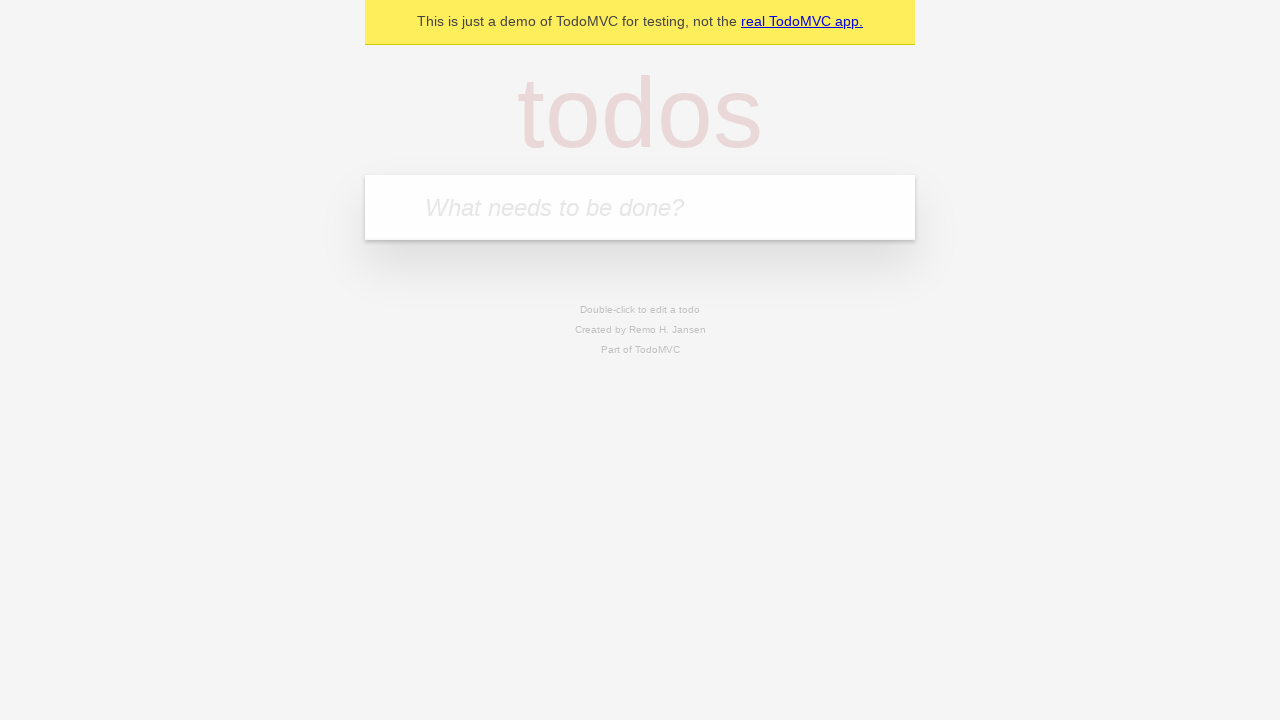

Filled todo input with 'buy some cheese' on internal:attr=[placeholder="What needs to be done?"i]
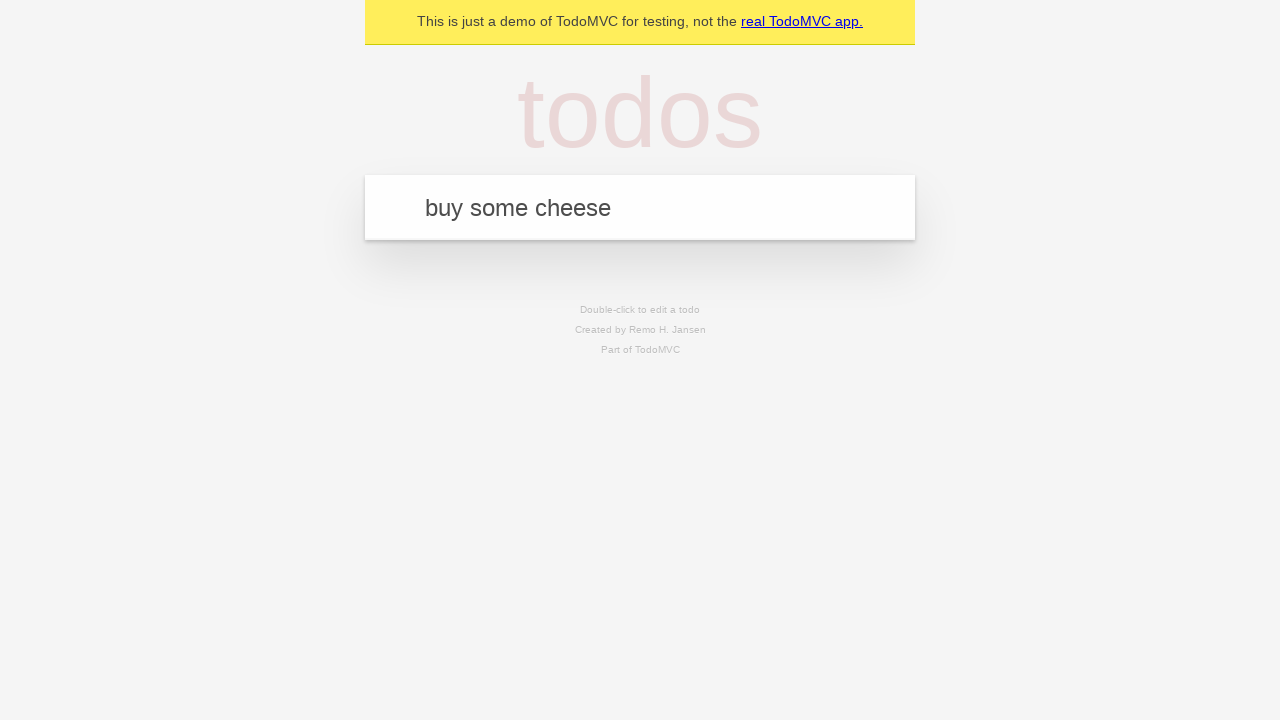

Pressed Enter to create first todo item on internal:attr=[placeholder="What needs to be done?"i]
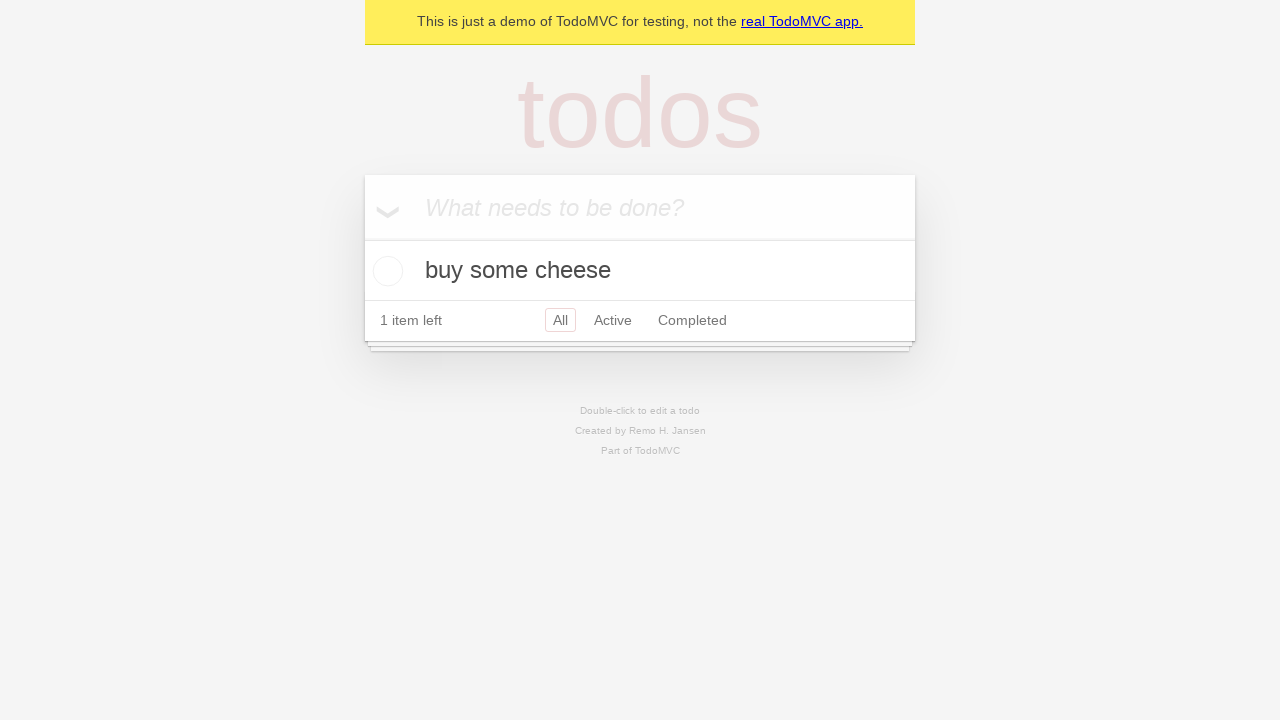

Filled todo input with 'feed the cat' on internal:attr=[placeholder="What needs to be done?"i]
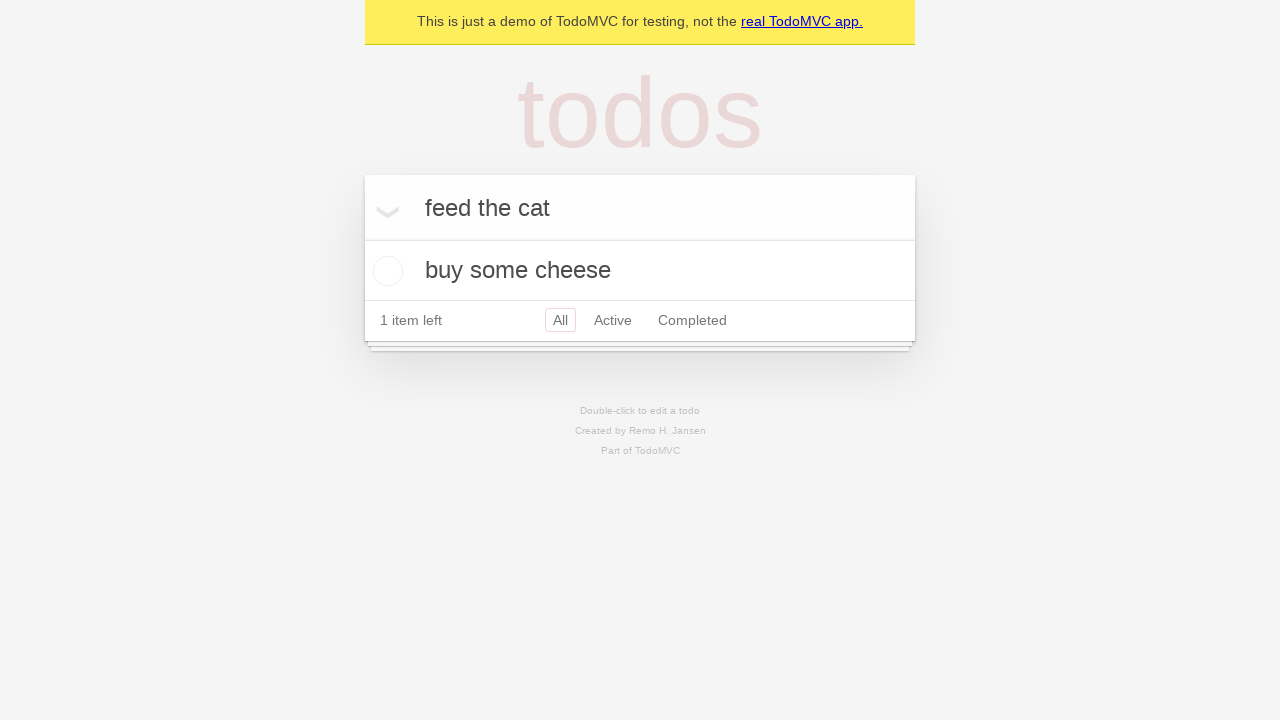

Pressed Enter to create second todo item on internal:attr=[placeholder="What needs to be done?"i]
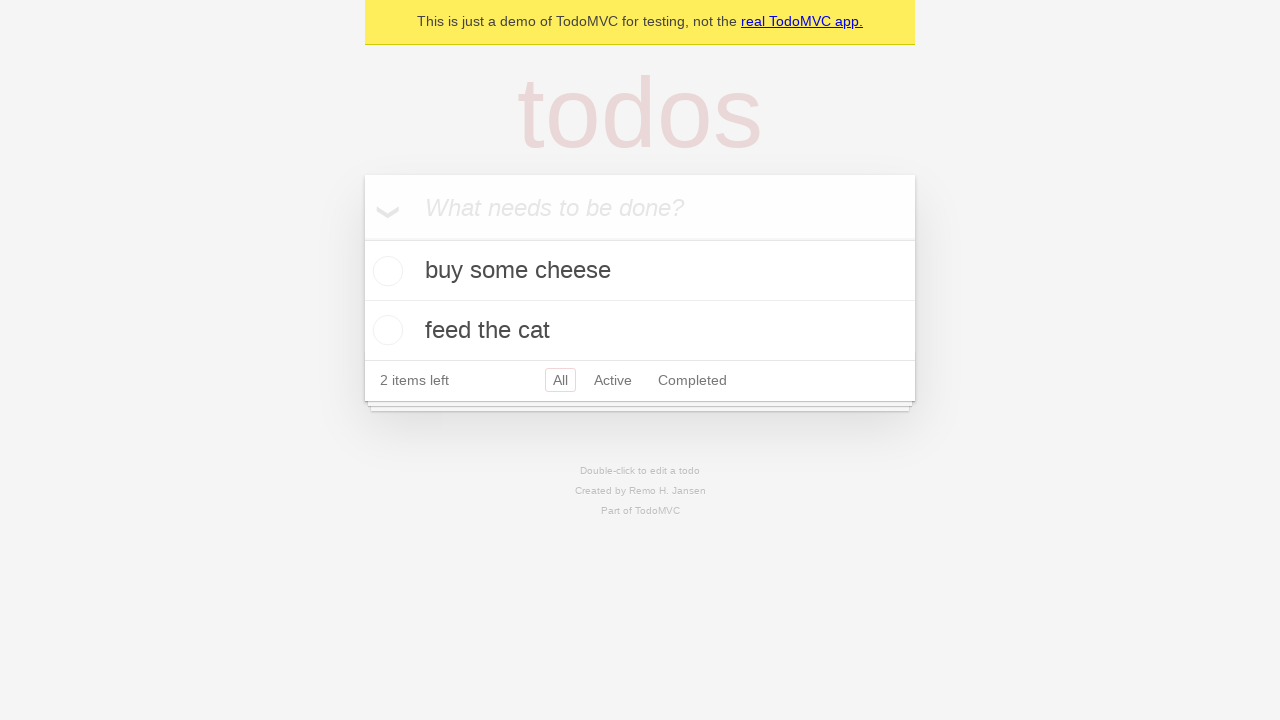

Filled todo input with 'book a doctors appointment' on internal:attr=[placeholder="What needs to be done?"i]
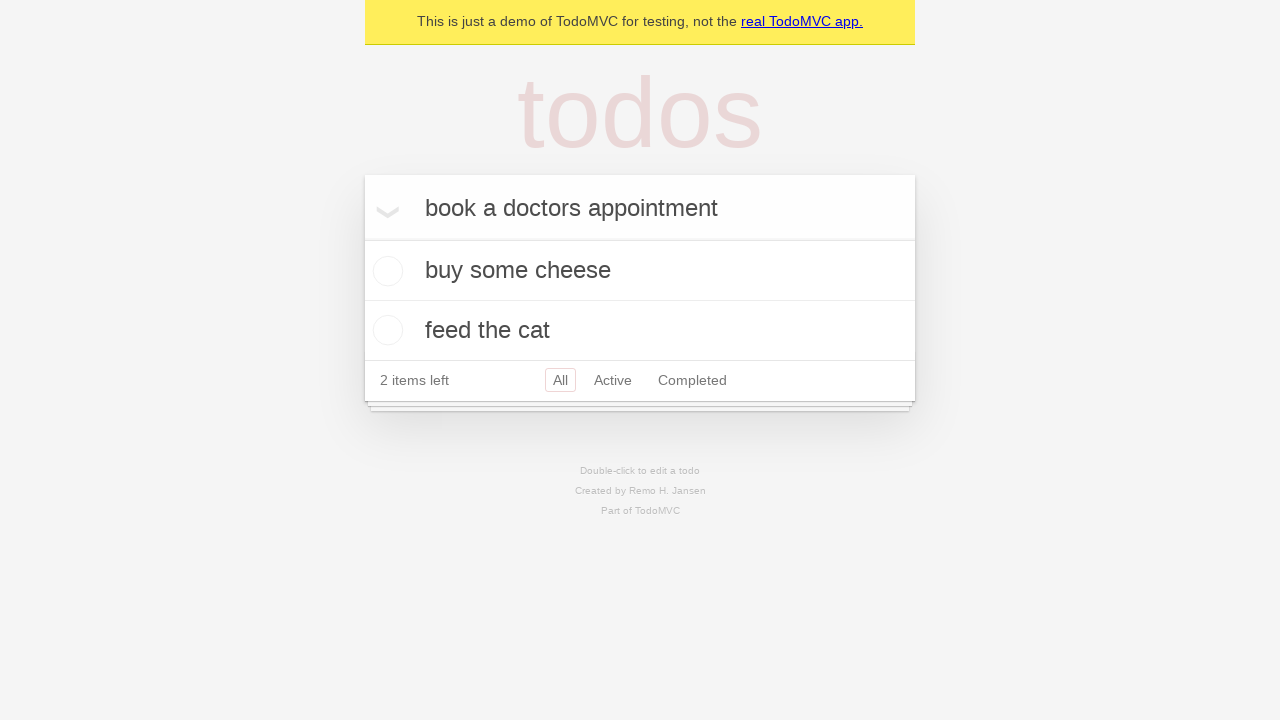

Pressed Enter to create third todo item on internal:attr=[placeholder="What needs to be done?"i]
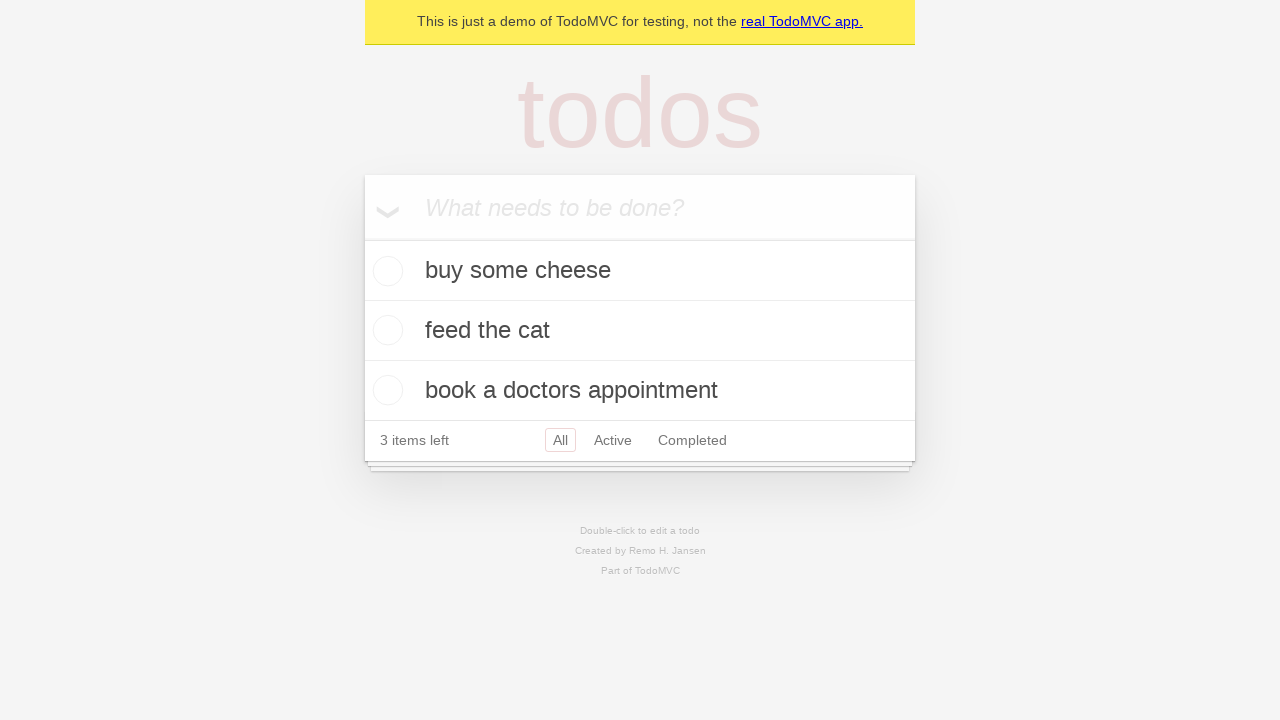

Checked the second todo item checkbox at (385, 330) on internal:testid=[data-testid="todo-item"s] >> nth=1 >> internal:role=checkbox
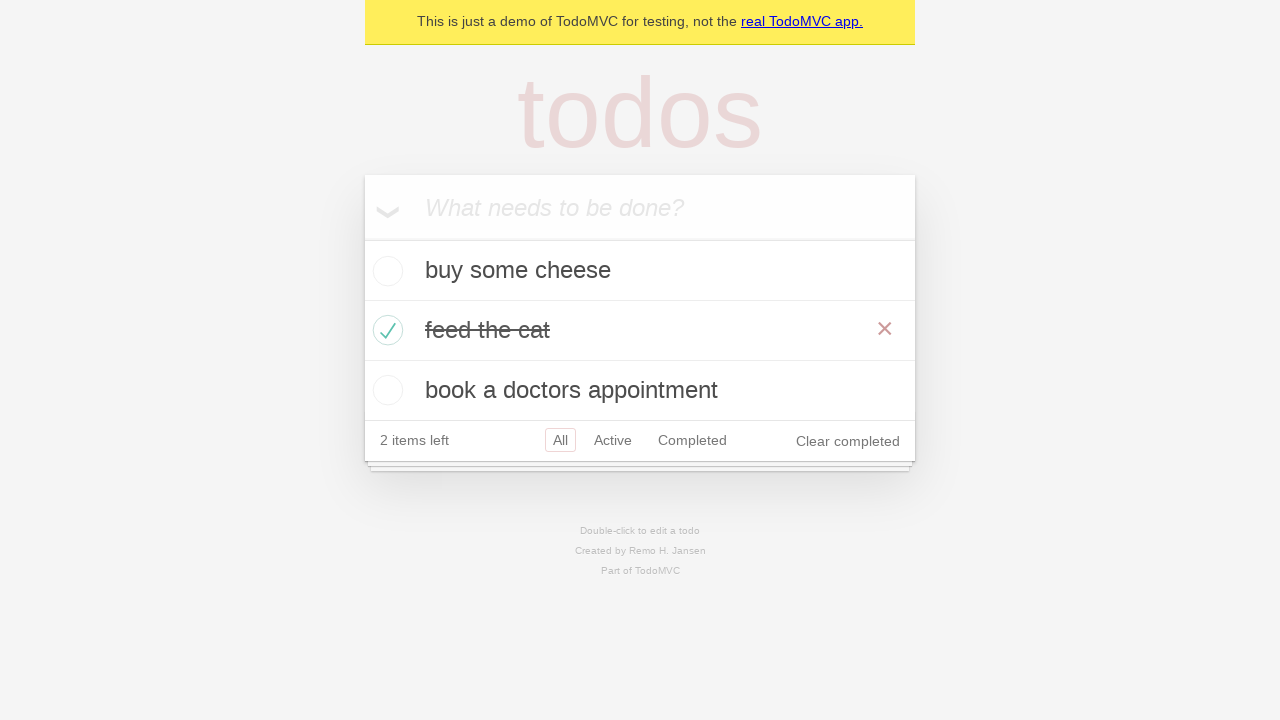

Clicked Active filter to show only active items at (613, 440) on internal:role=link[name="Active"i]
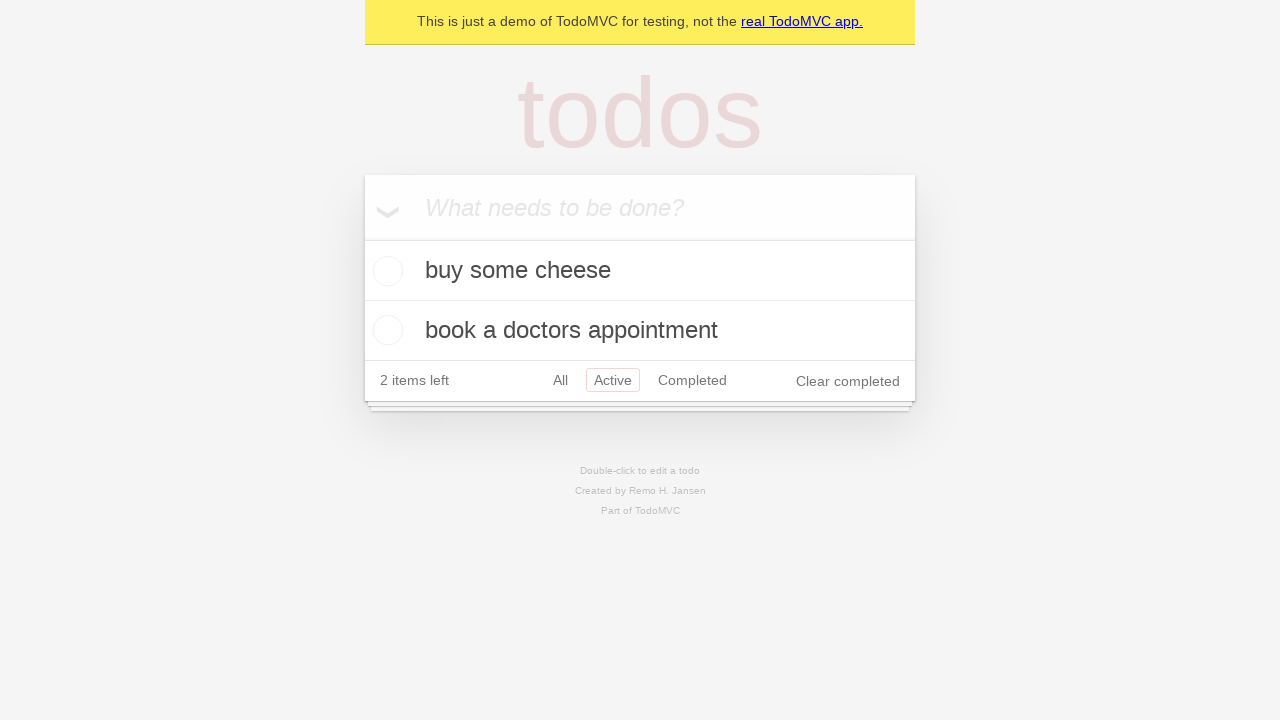

Clicked Completed filter to show only completed items at (692, 380) on internal:role=link[name="Completed"i]
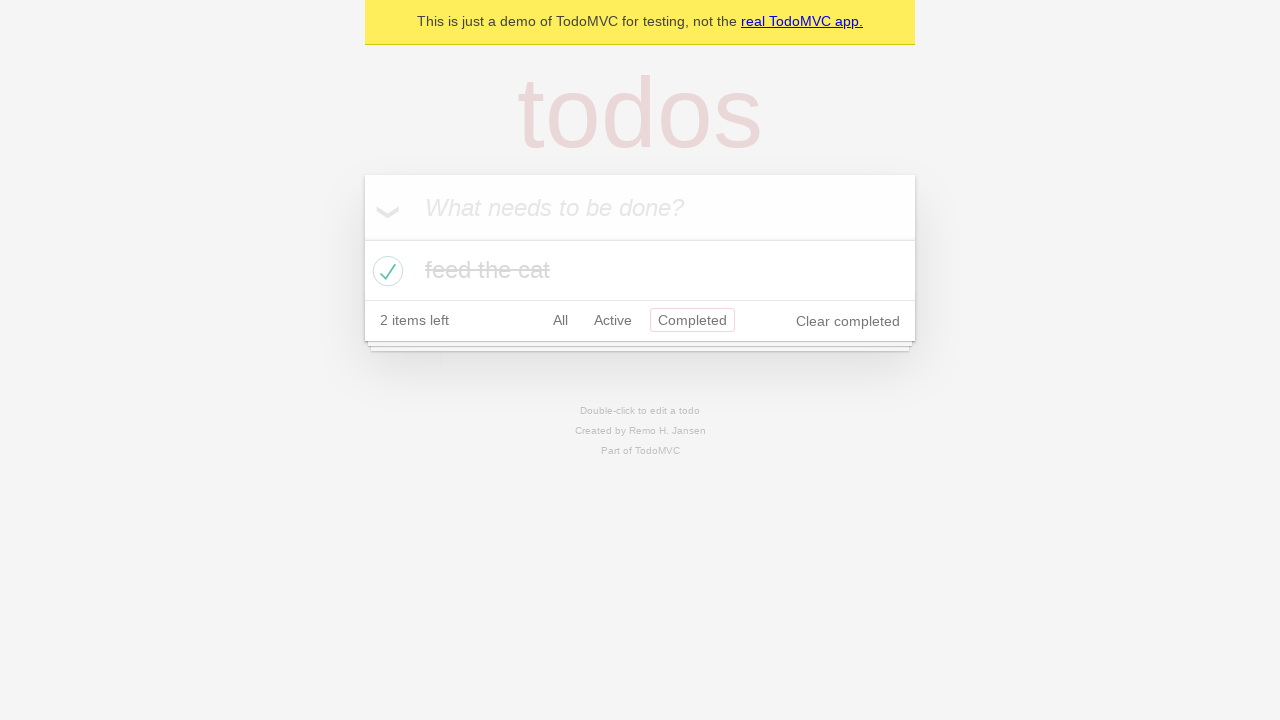

Clicked All filter to display all todo items at (560, 320) on internal:role=link[name="All"i]
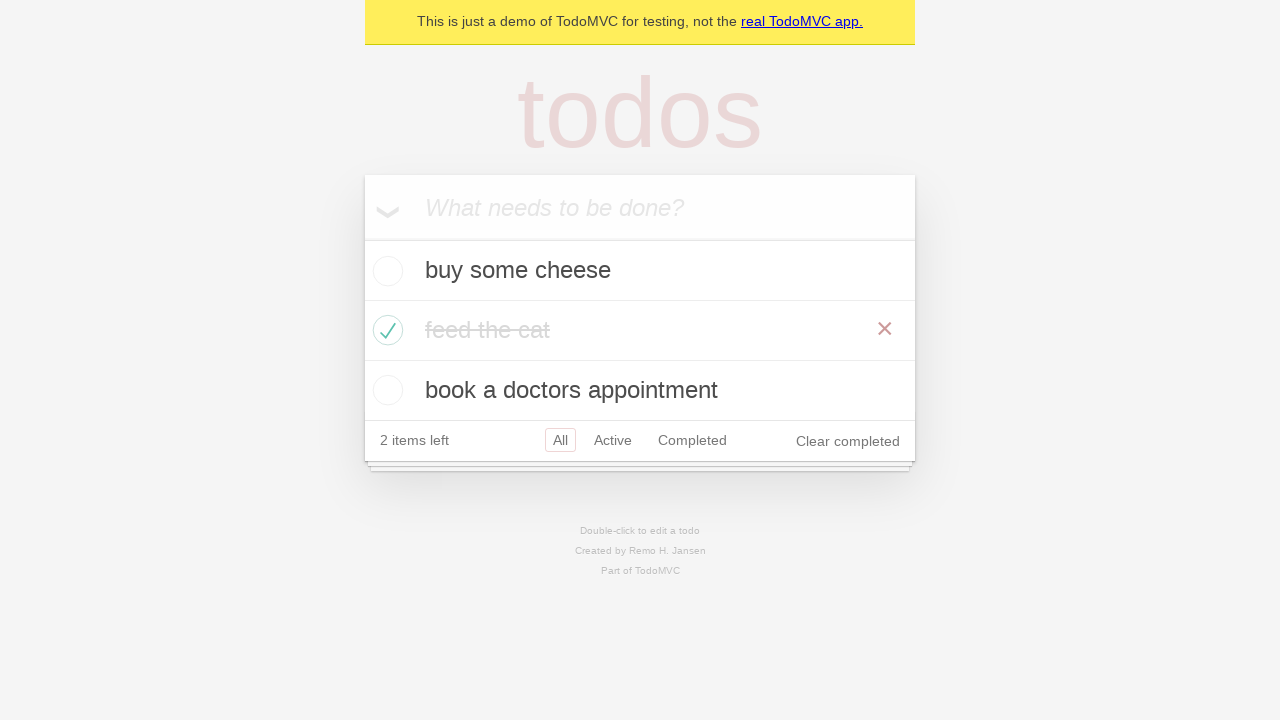

Waited for all todo items to be visible
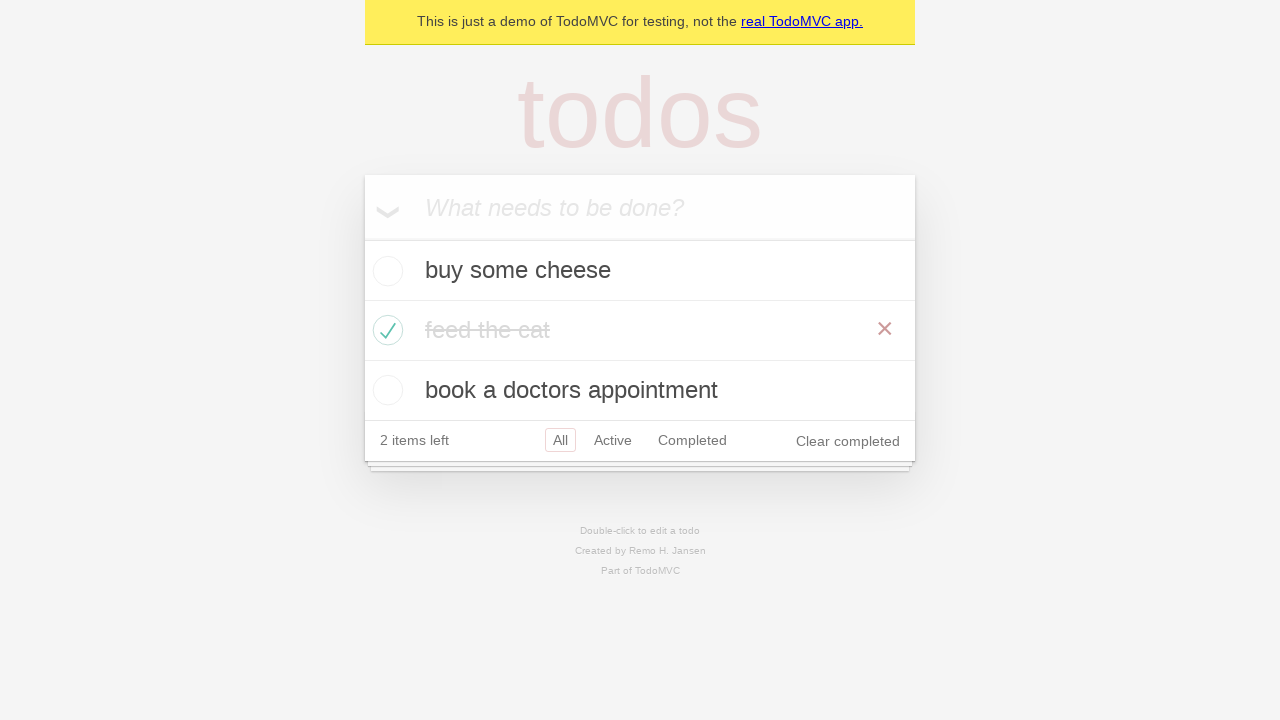

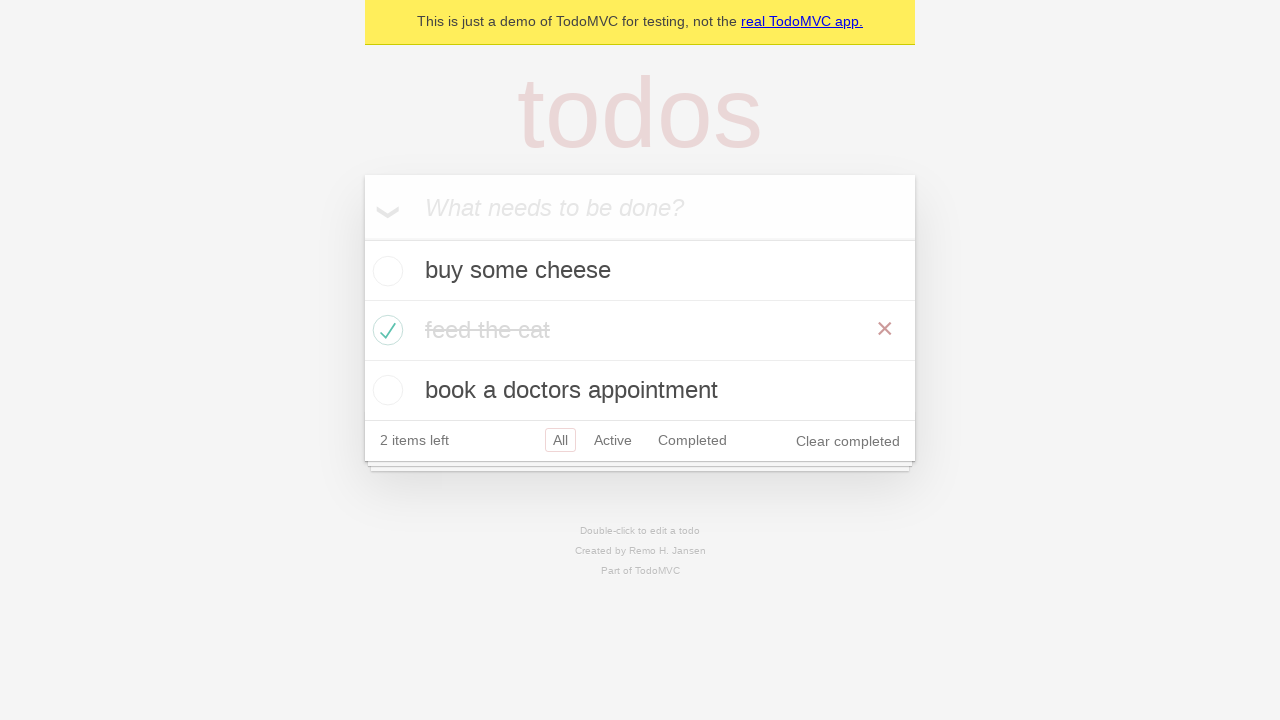